Tests drag and drop functionality within an iframe on the jQuery UI demo page by dragging an element from source to target

Starting URL: https://jqueryui.com/droppable/

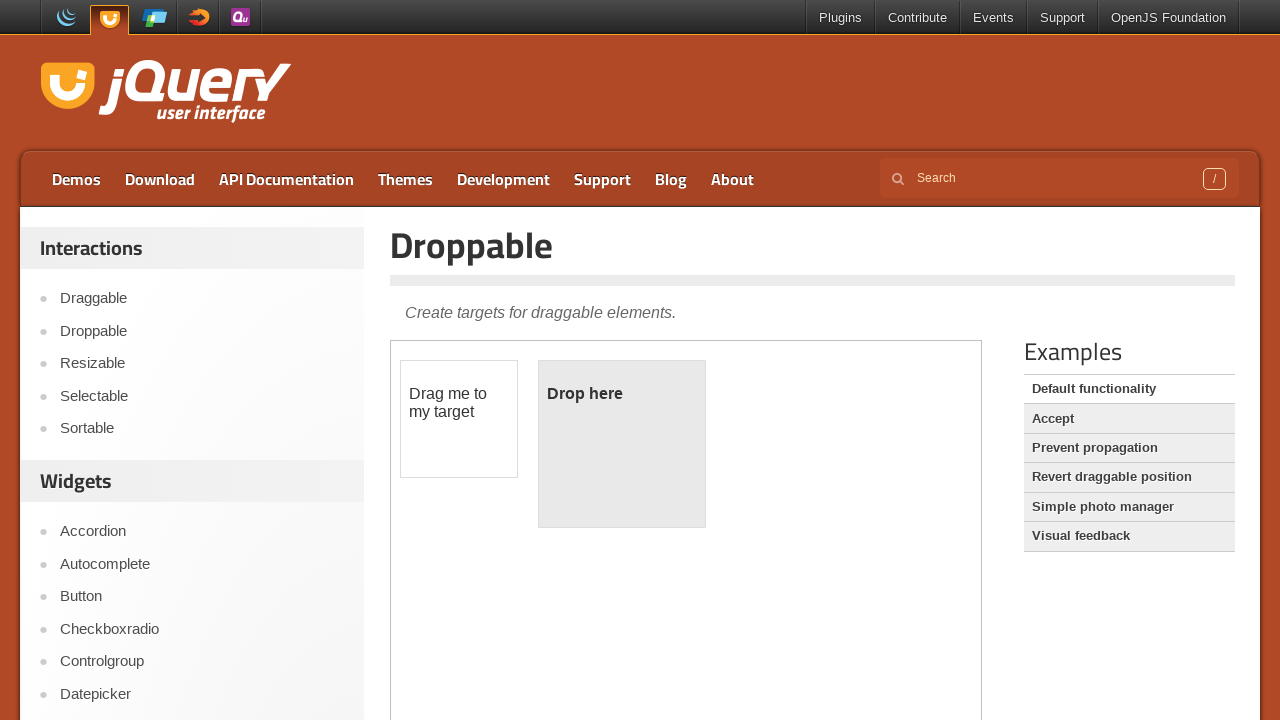

Navigated to jQuery UI droppable demo page
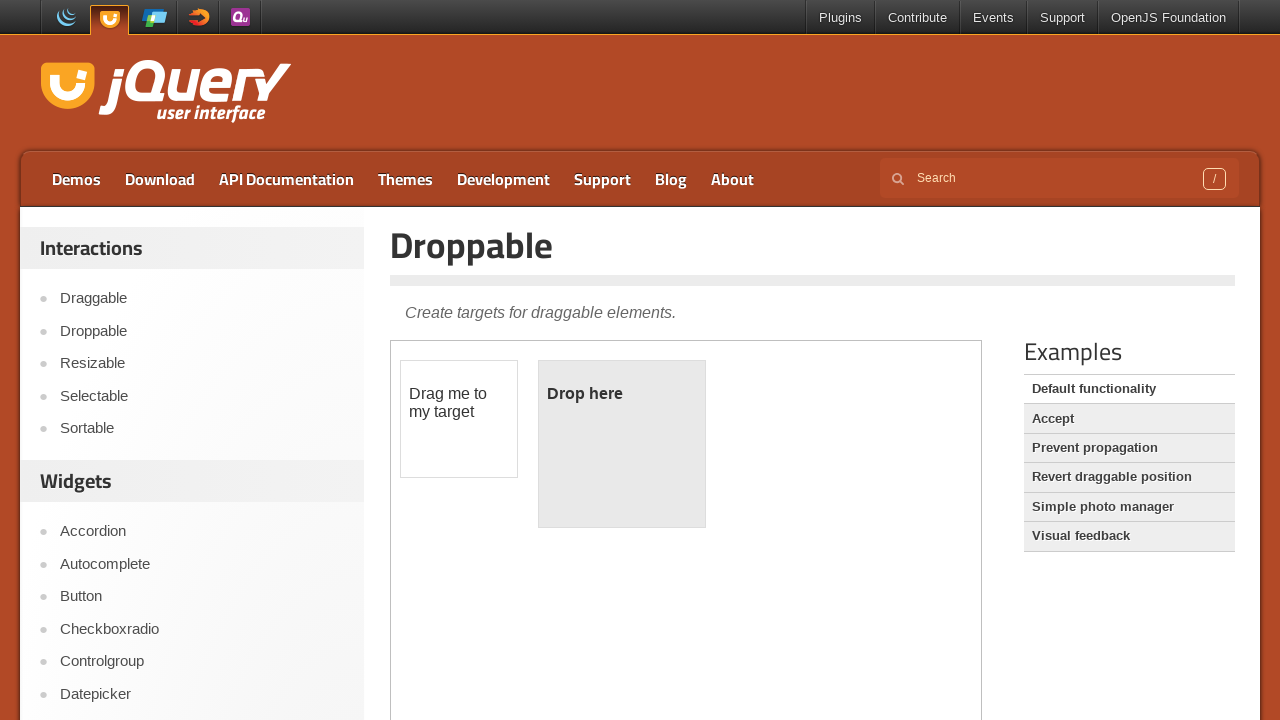

Located demo iframe
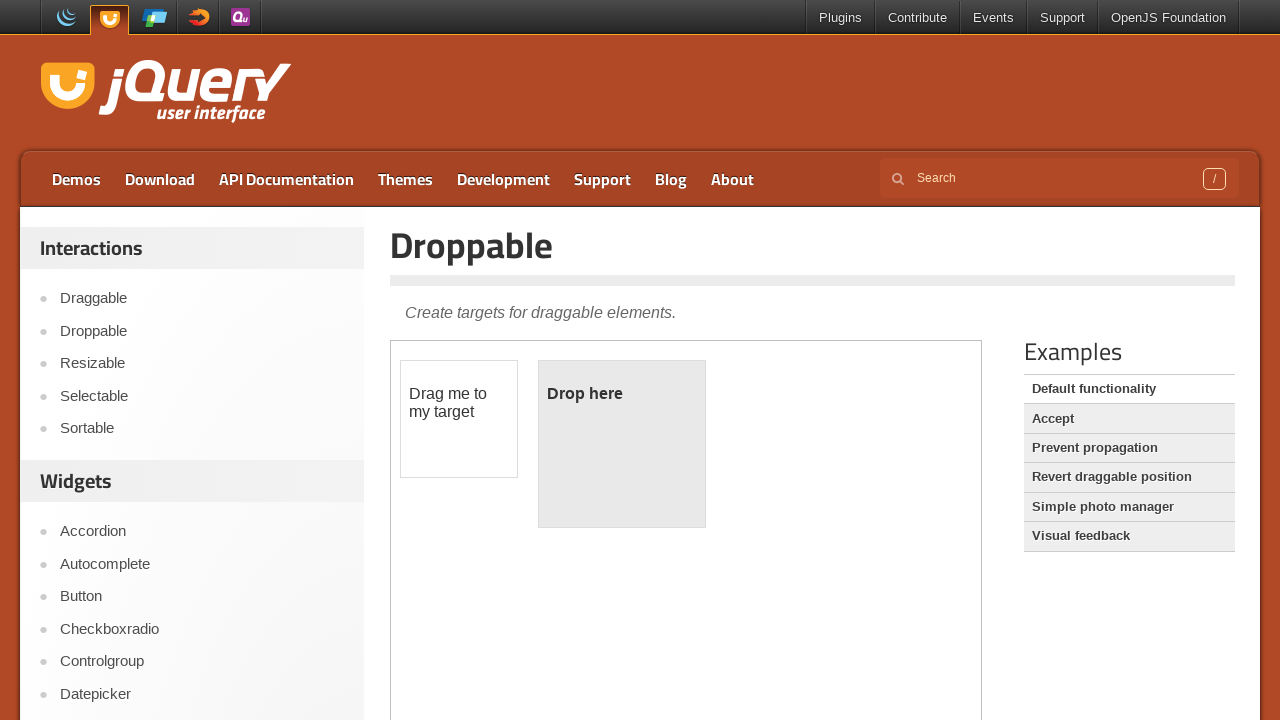

Located draggable source element in iframe
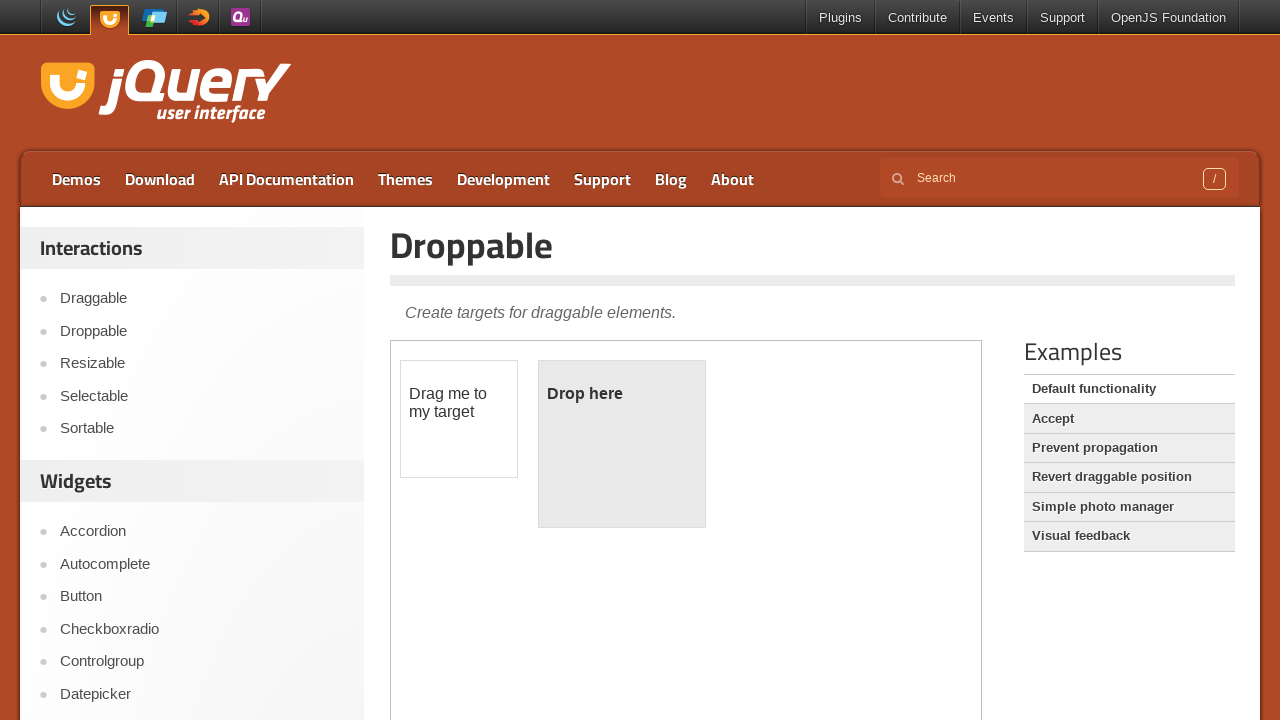

Located droppable target element in iframe
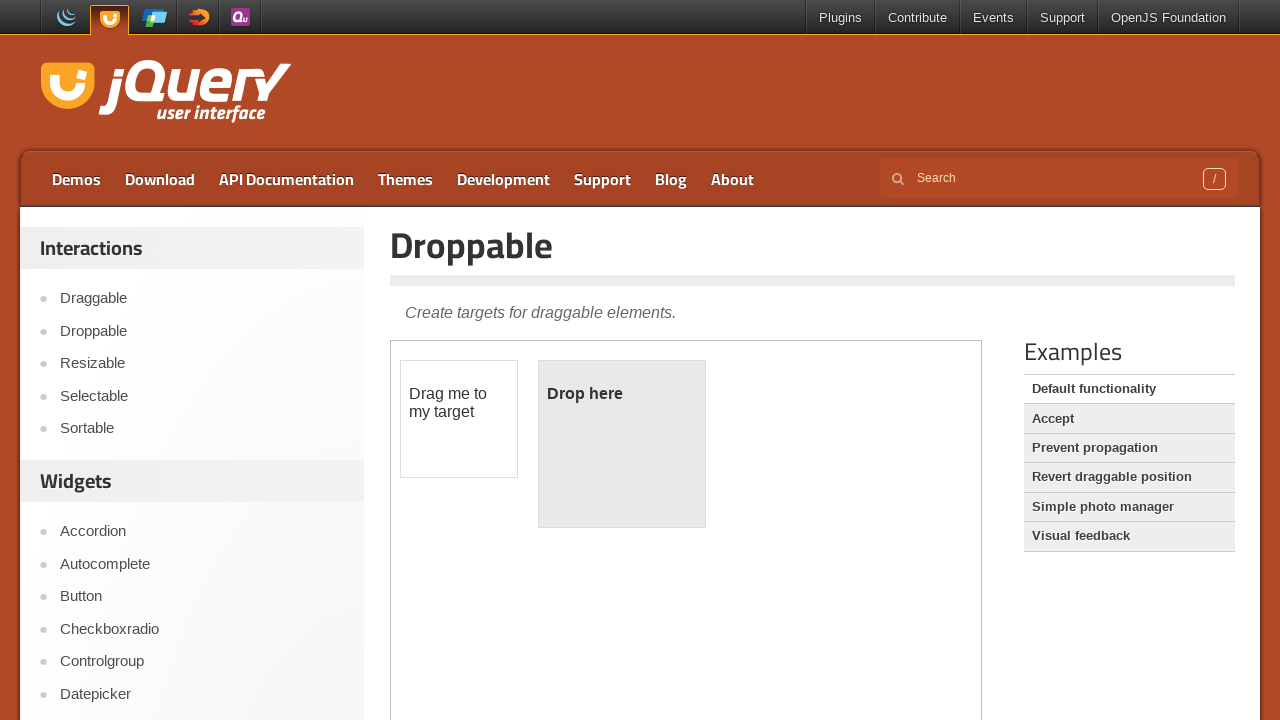

Dragged source element to target element within iframe at (622, 444)
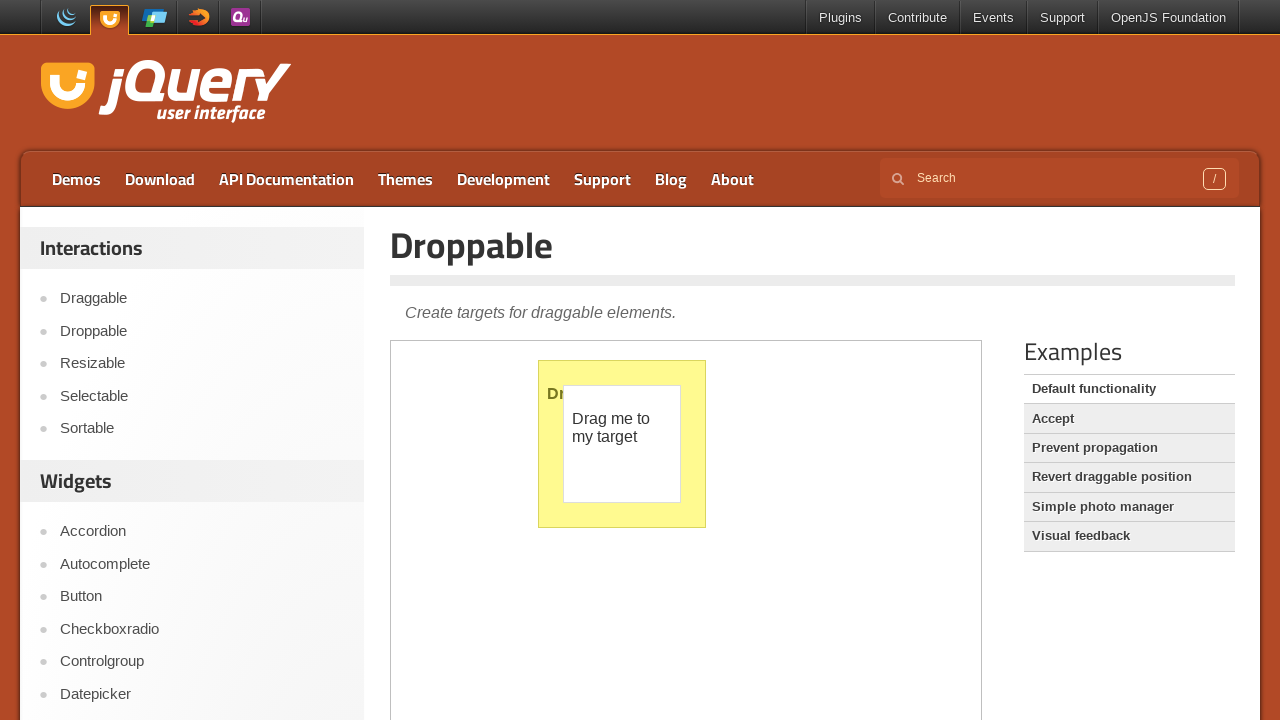

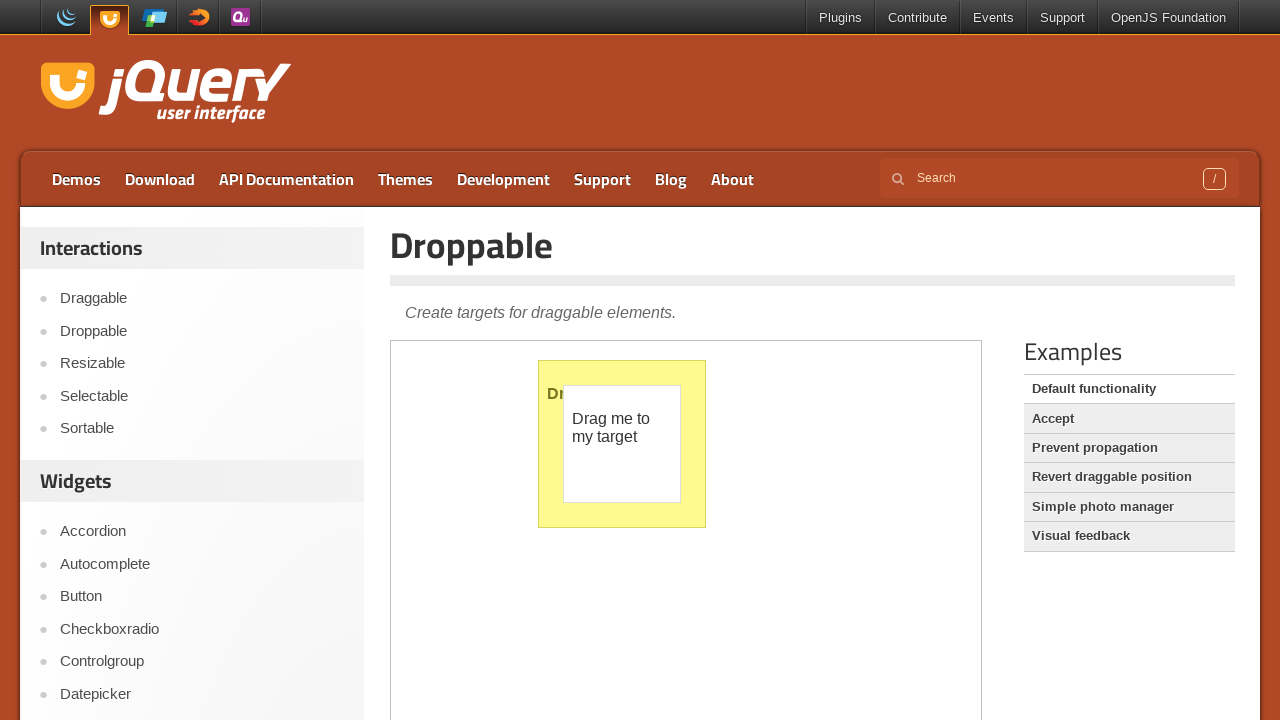